Tests the São Paulo State Court (TJSP) lawsuit search functionality by entering a lawsuit number in the search field and clicking the search button.

Starting URL: https://esaj.tjsp.jus.br/cpopg/open.do

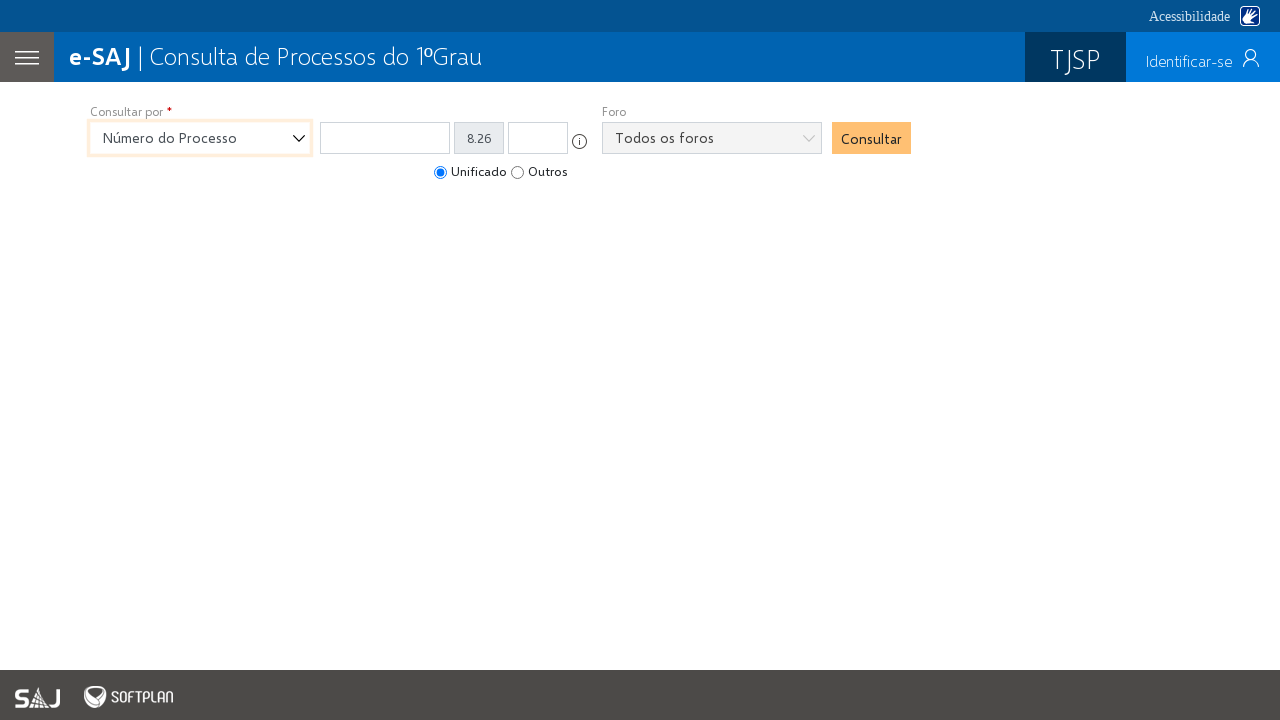

Filled lawsuit number field with '1002345-67.2024.8.26.0100' on xpath=/html/body/div[2]/form/section/div[2]/div/div[1]/div[1]/span[1]/input[1]
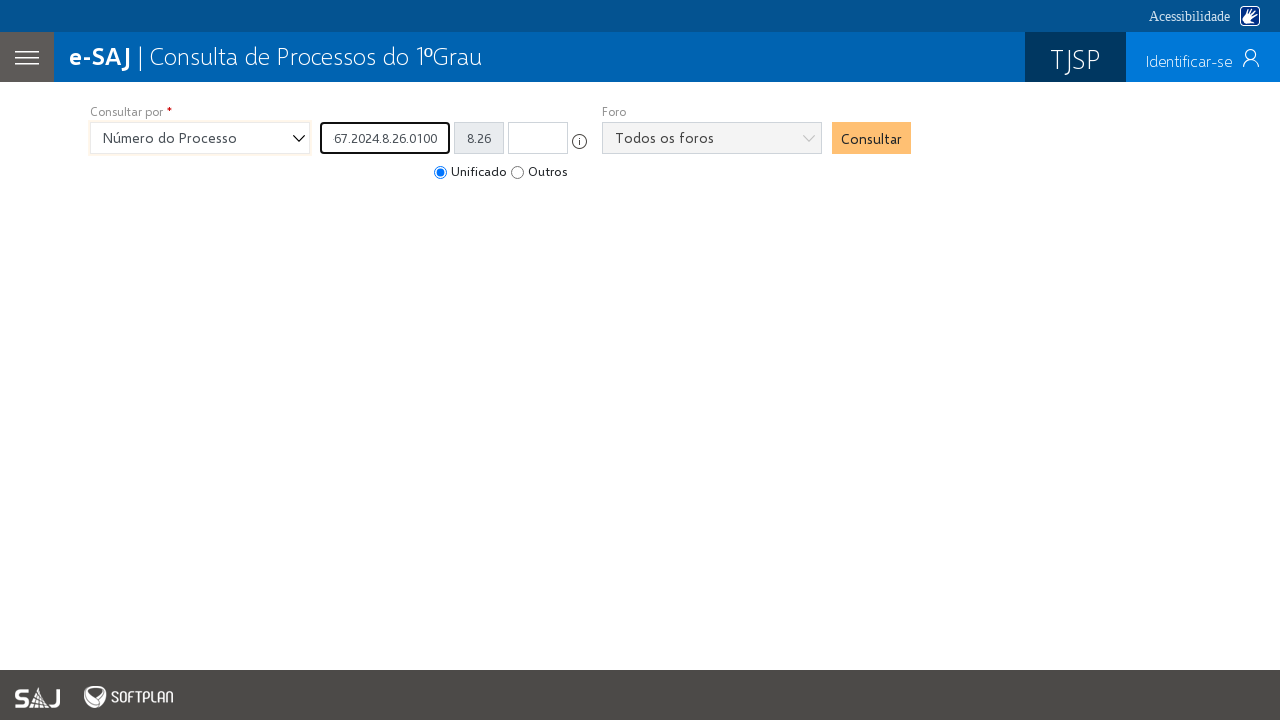

Clicked search button to query lawsuit at (872, 138) on xpath=/html/body/div[2]/form/section/div[4]/div/input
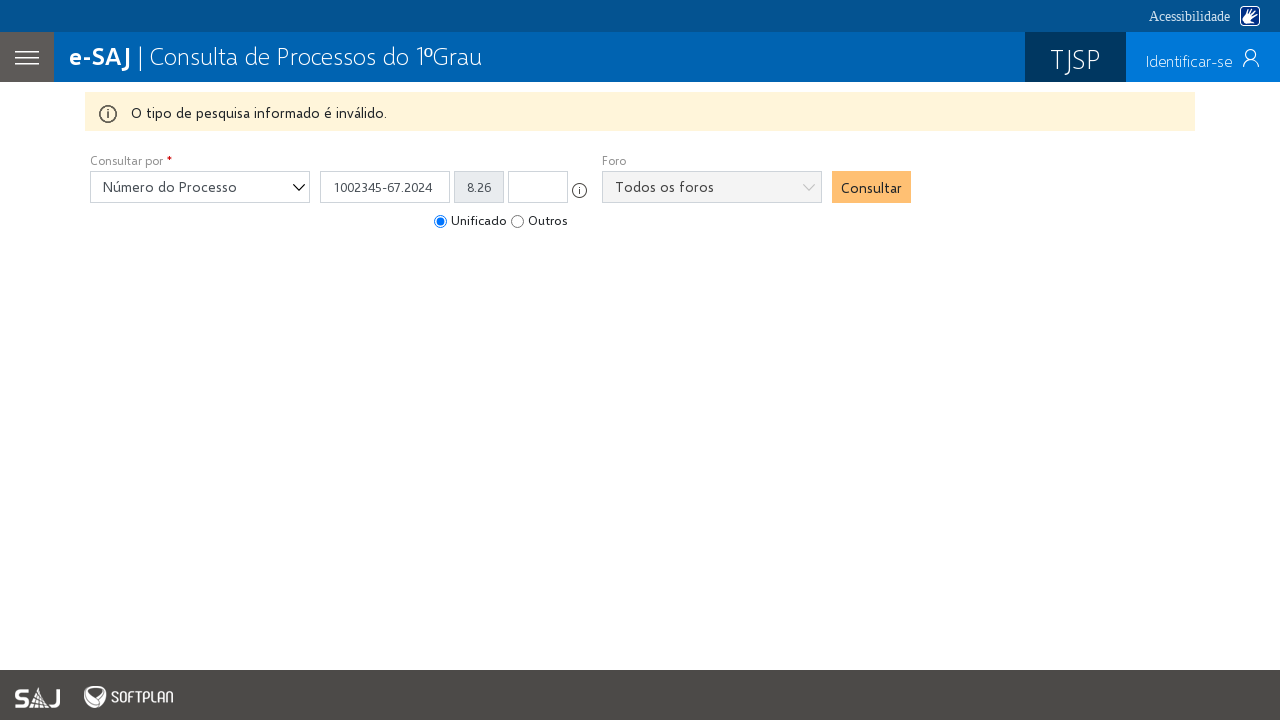

Waited for search results to load (networkidle)
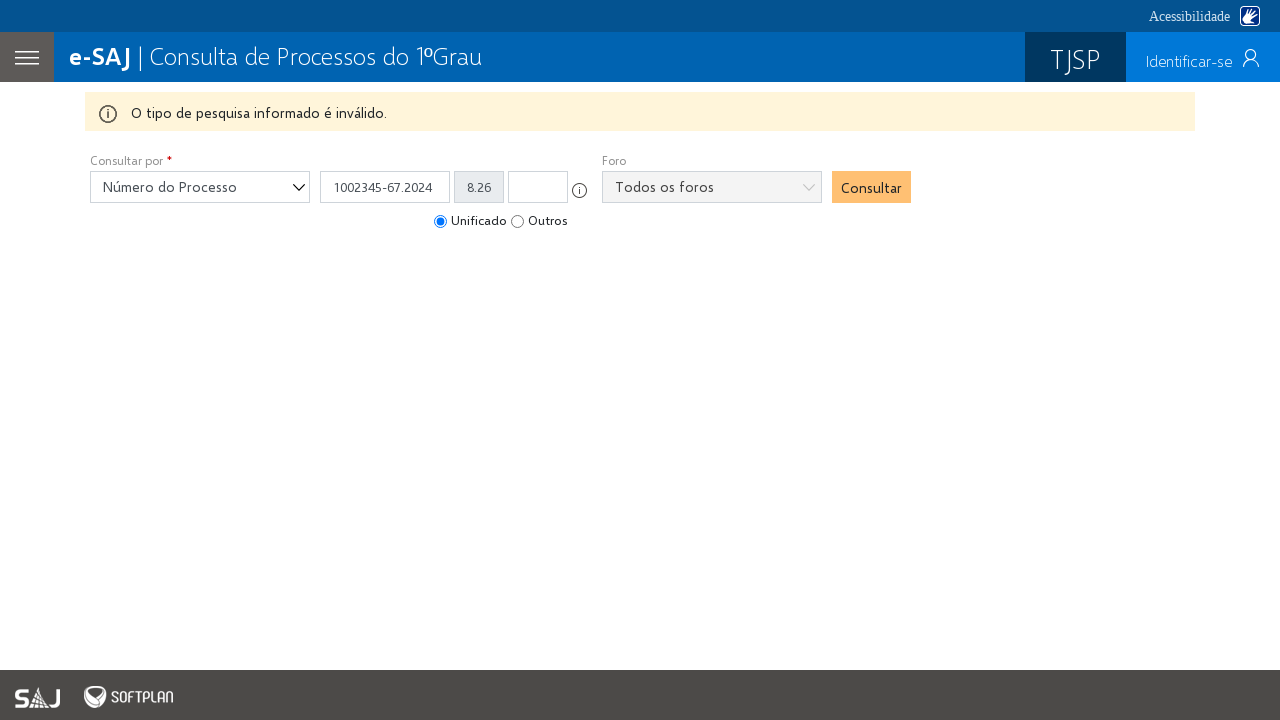

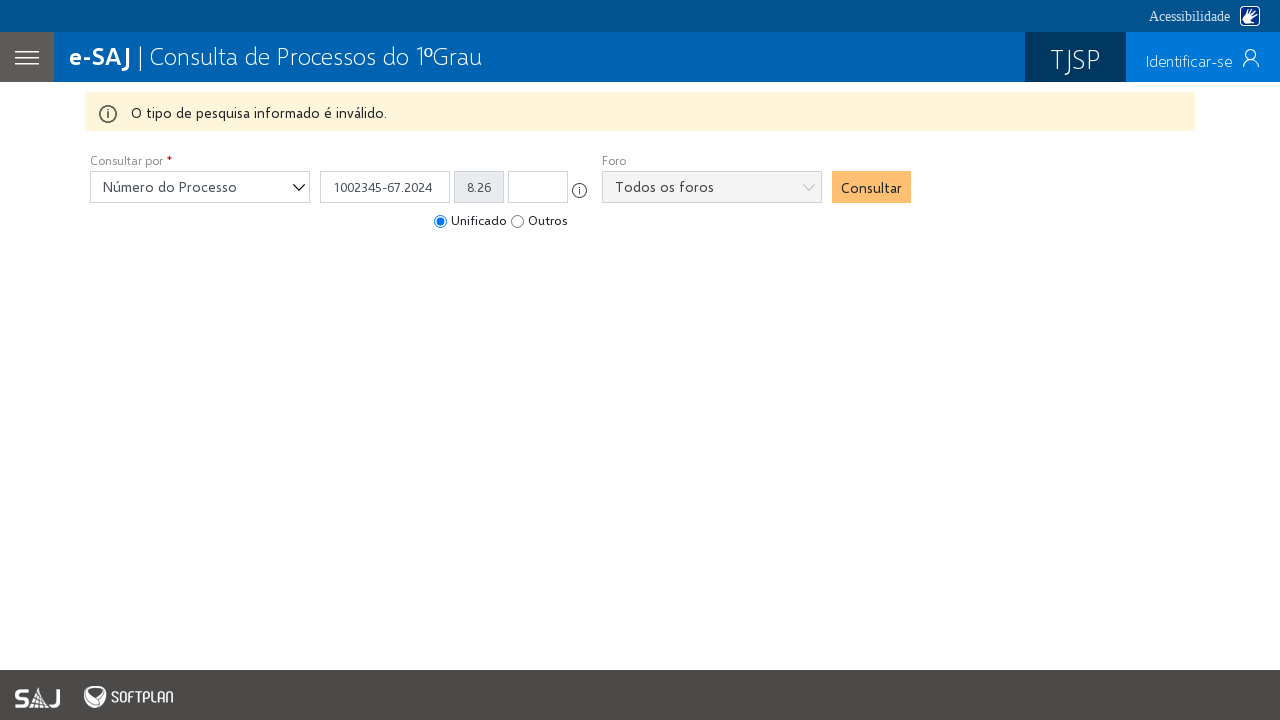